Tests the practice automation form by filling in the first name and last name fields with test data

Starting URL: https://demoqa.com/automation-practice-form

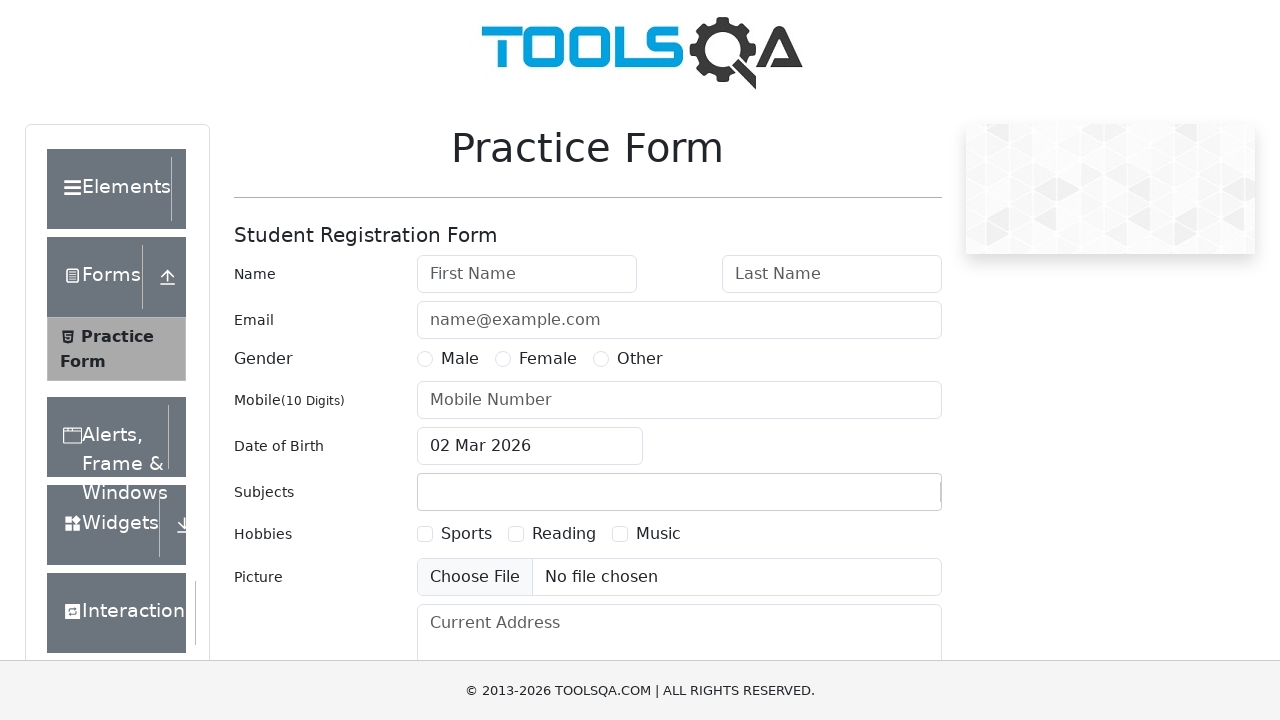

Filled first name field with 'Jennifer' on [id='firstName']
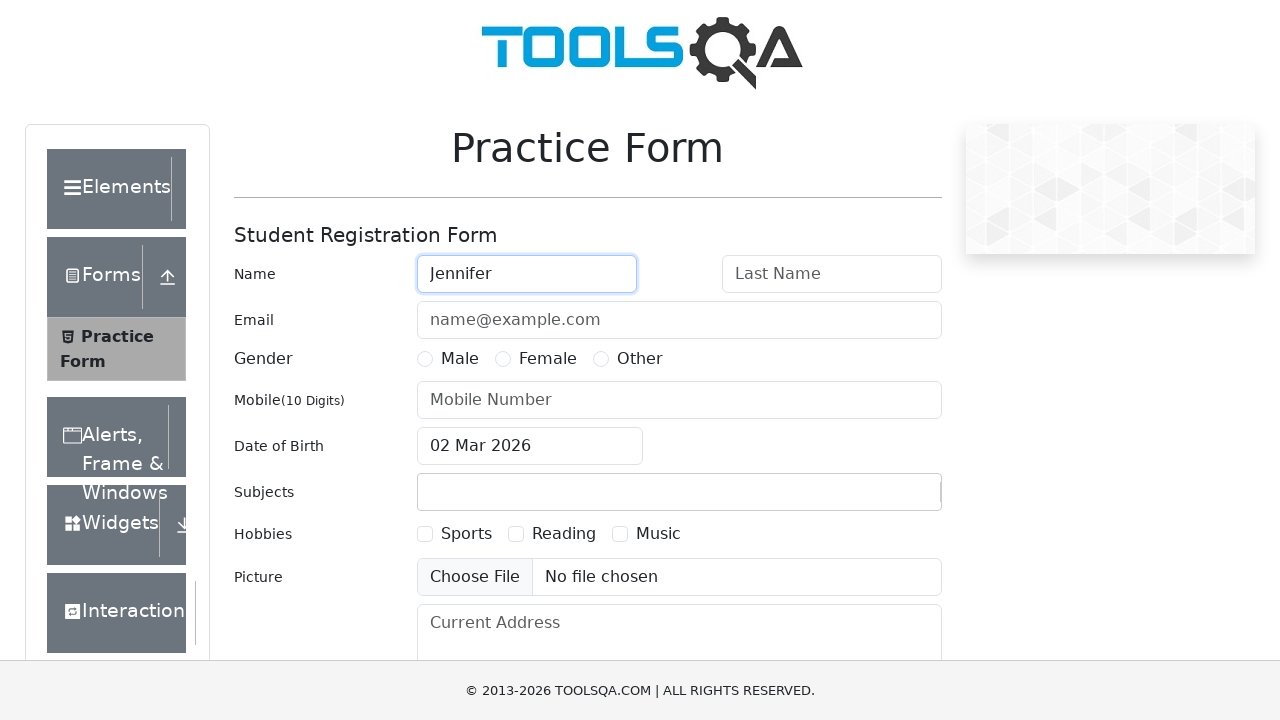

Filled last name field with 'Morrison' on internal:attr=[placeholder="Last Name"i]
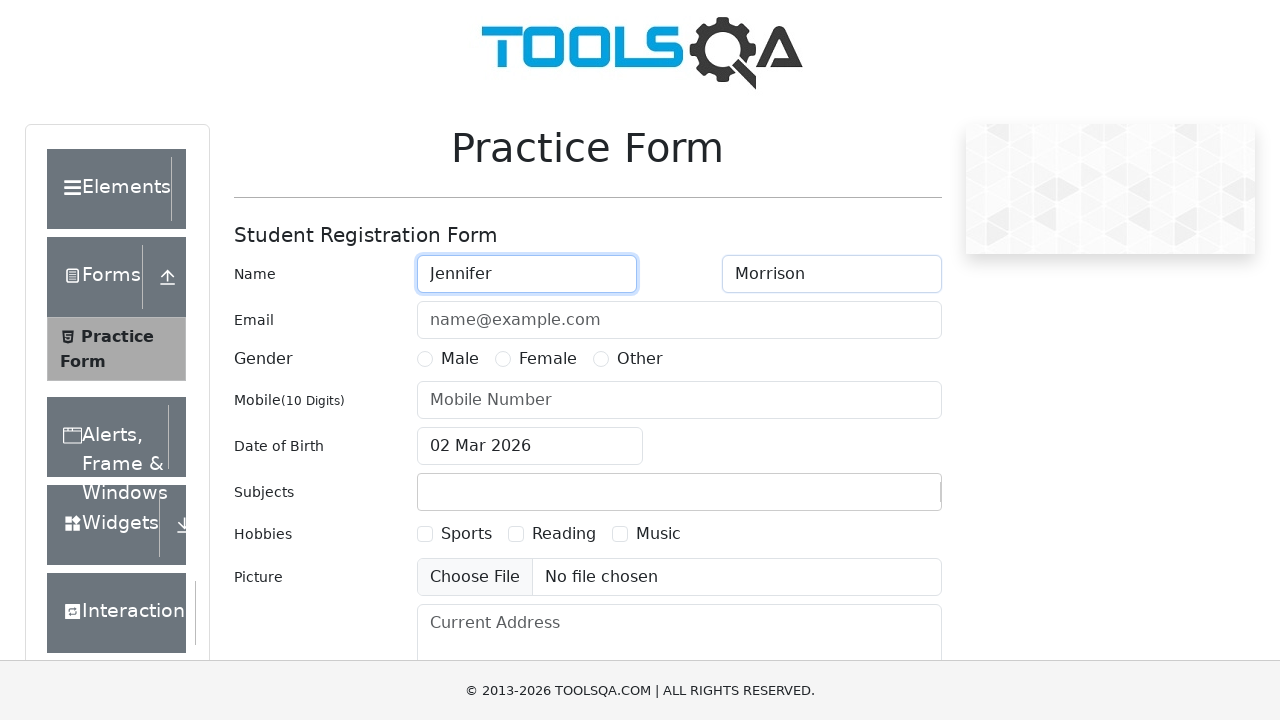

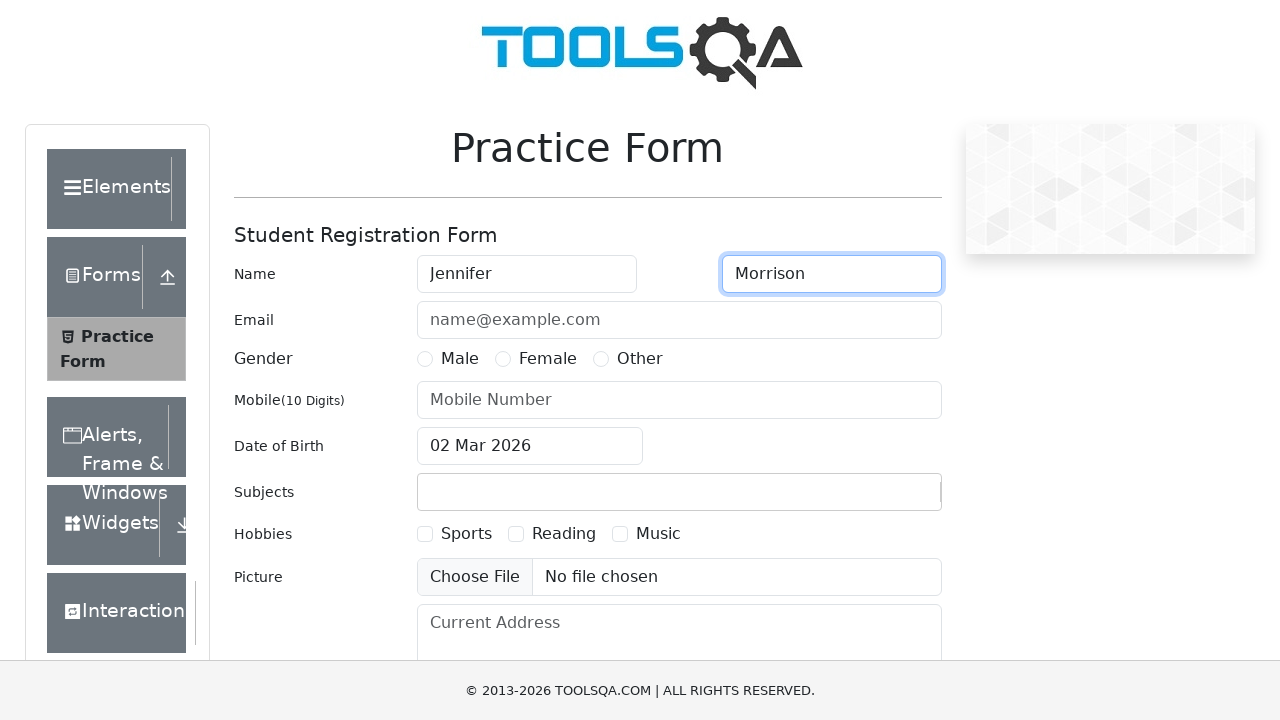